Tests dragging a slider element on the jQuery UI demo page by switching to an iframe and performing a drag action

Starting URL: https://jqueryui.com/slider/

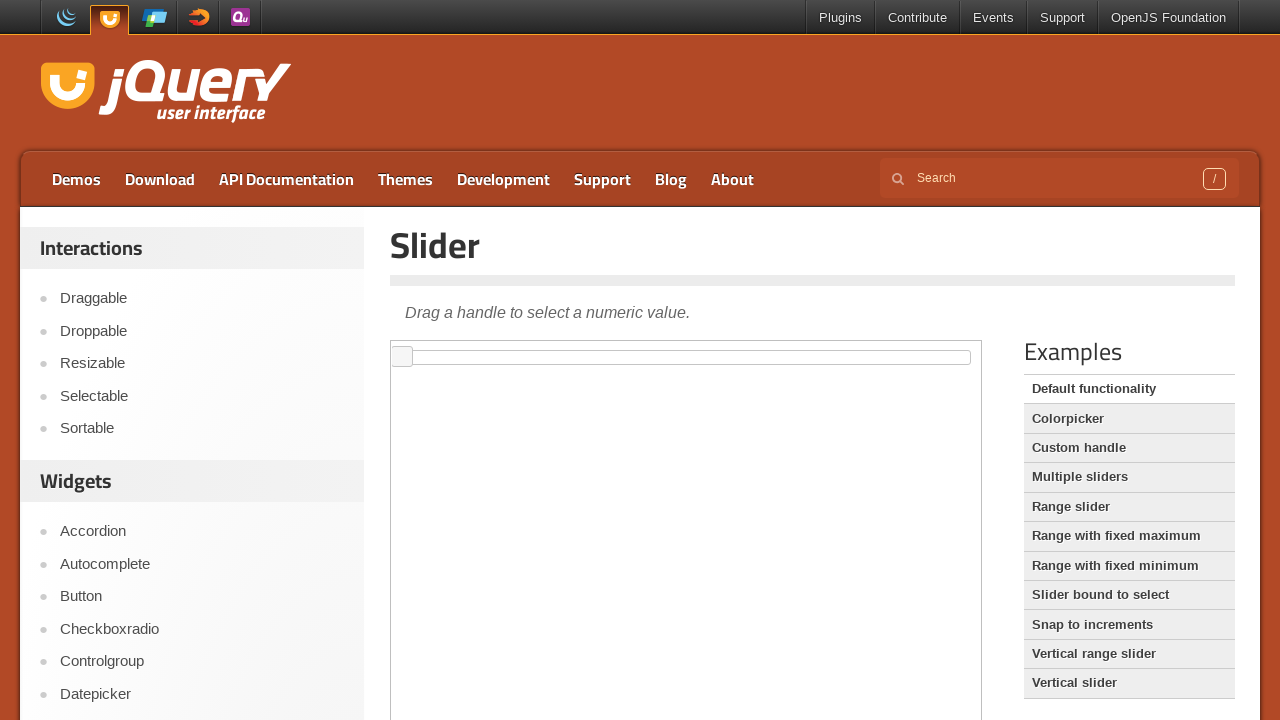

Navigated to jQuery UI slider demo page
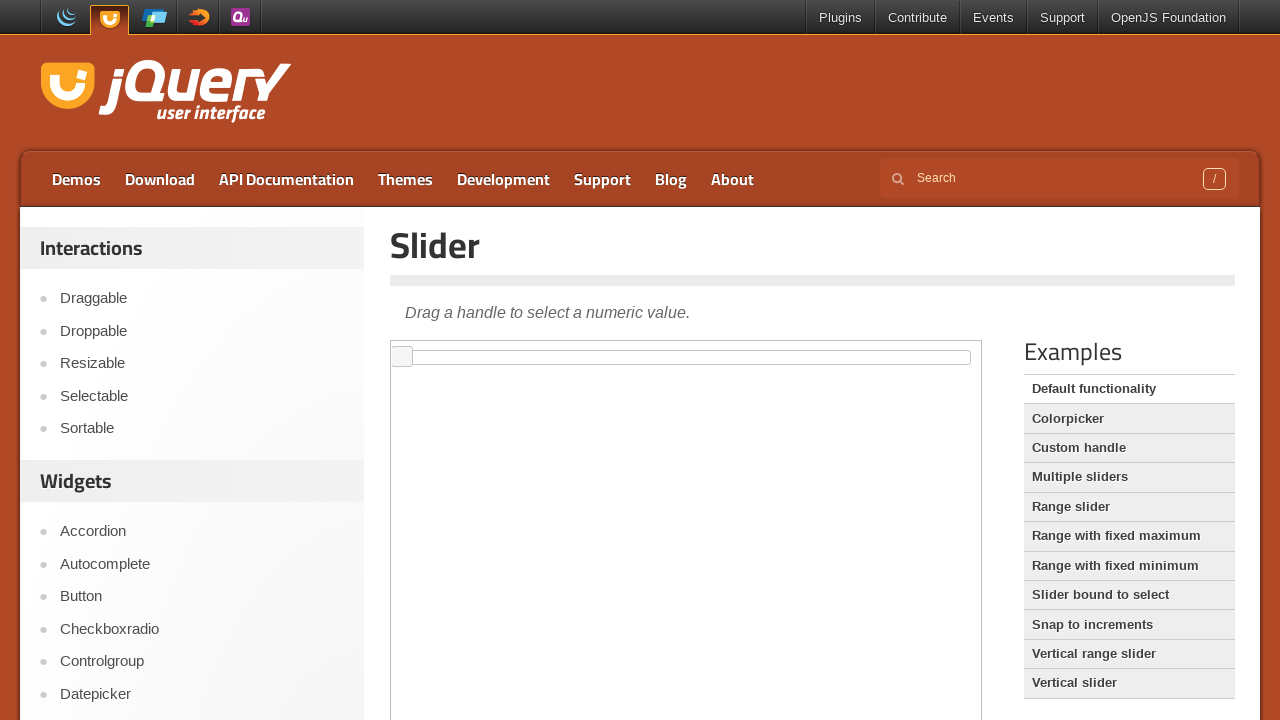

Located the demo iframe
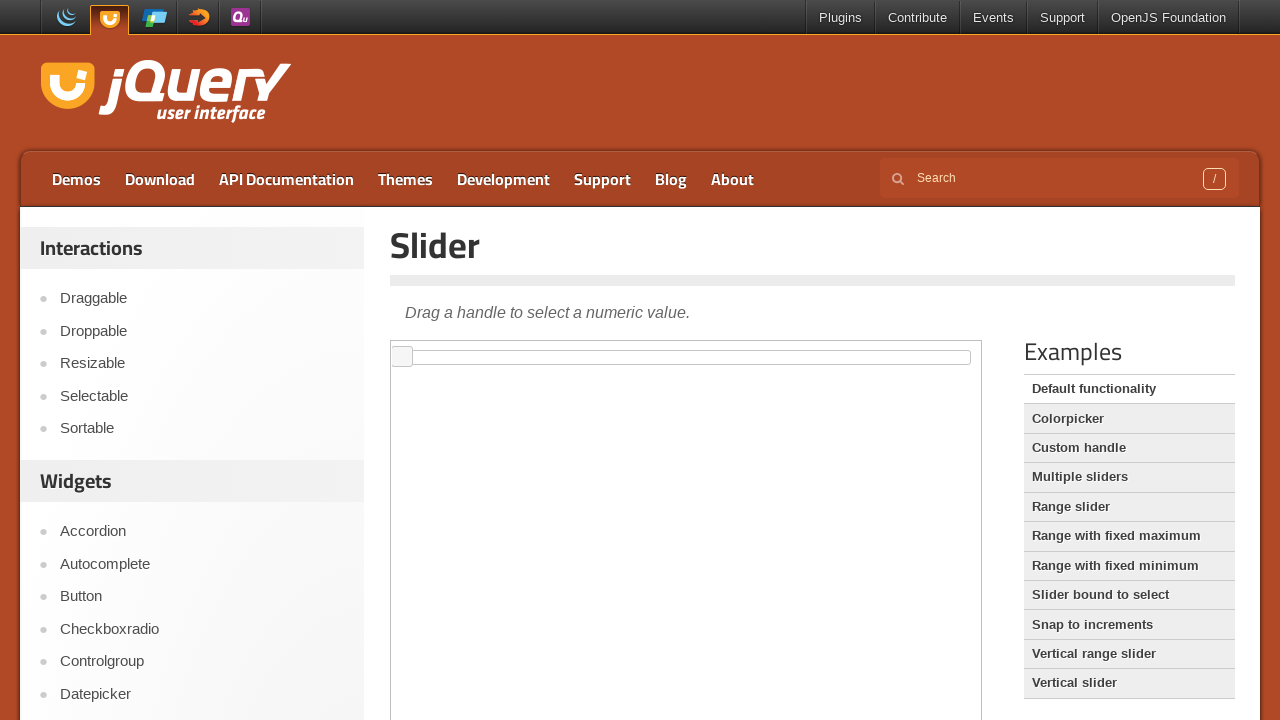

Located the slider element
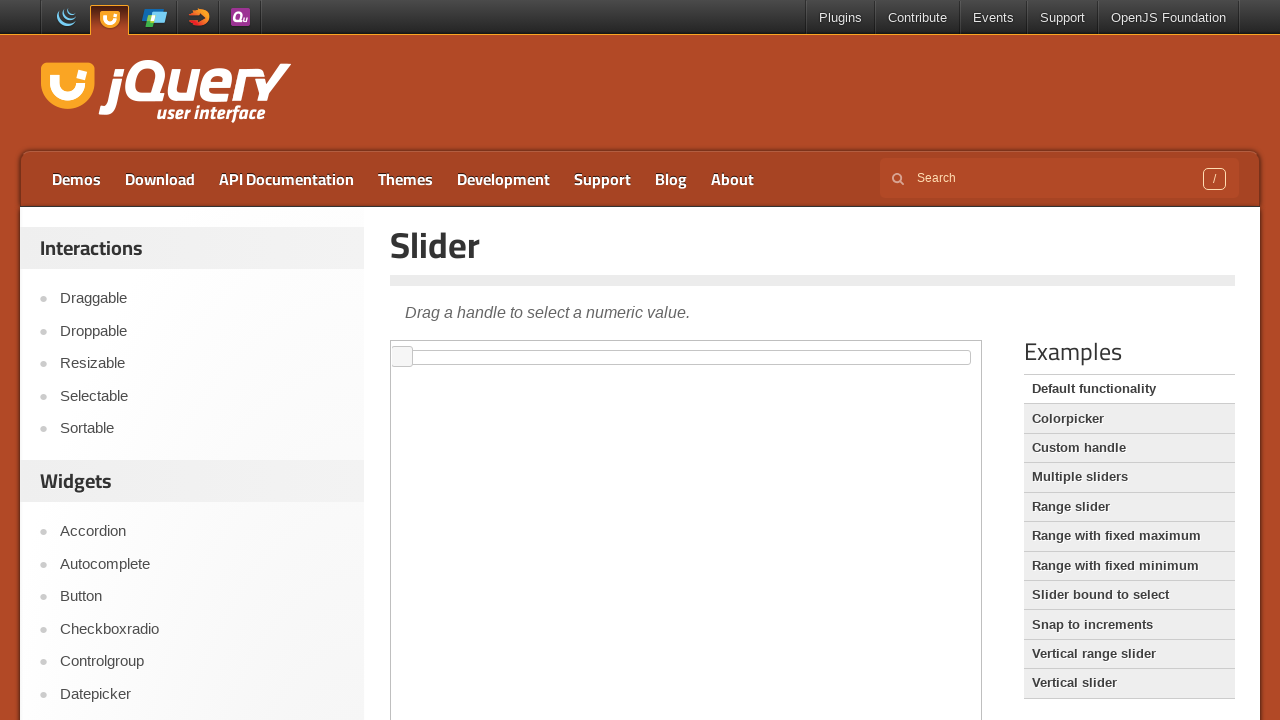

Located the slider handle
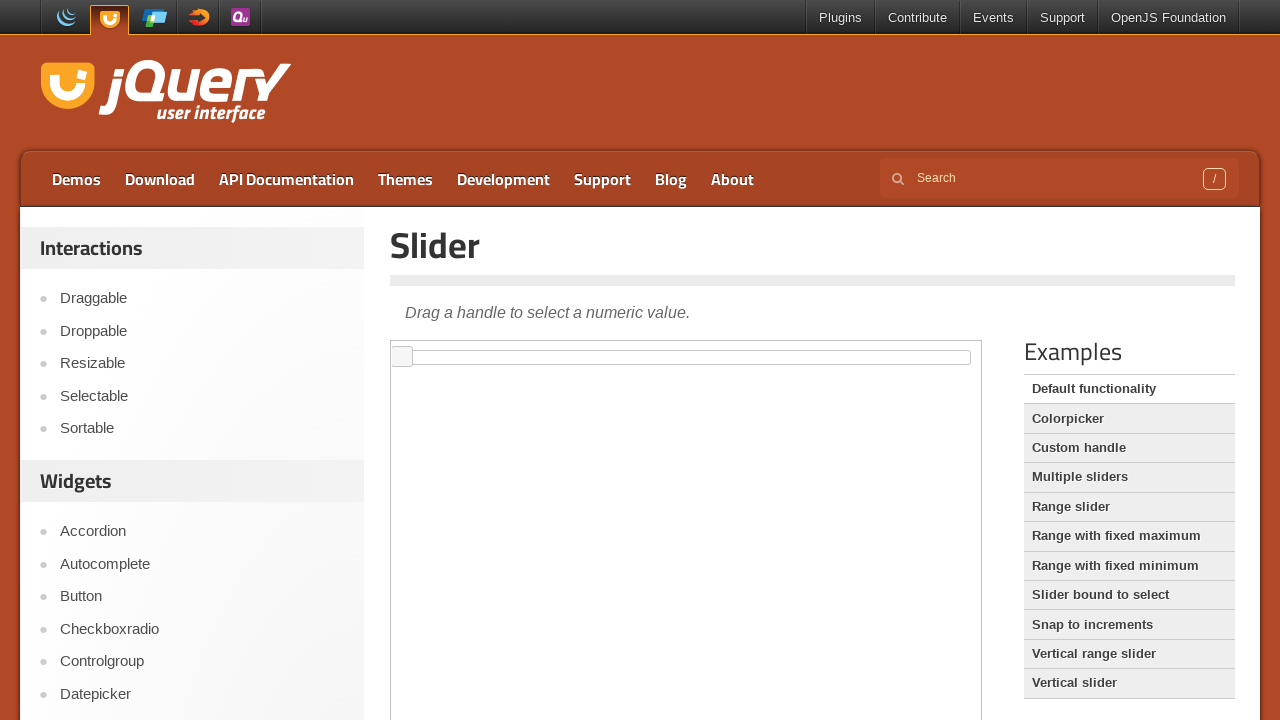

Dragged the slider handle 50 pixels to the right at (443, 347)
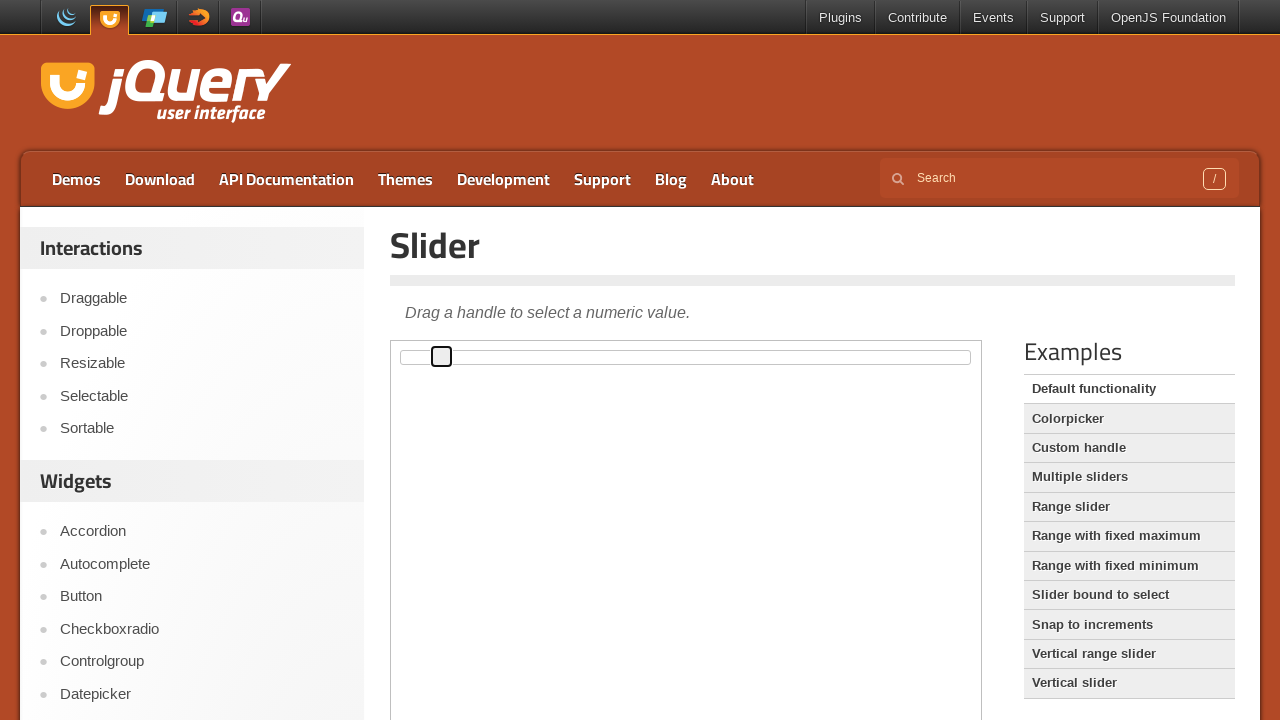

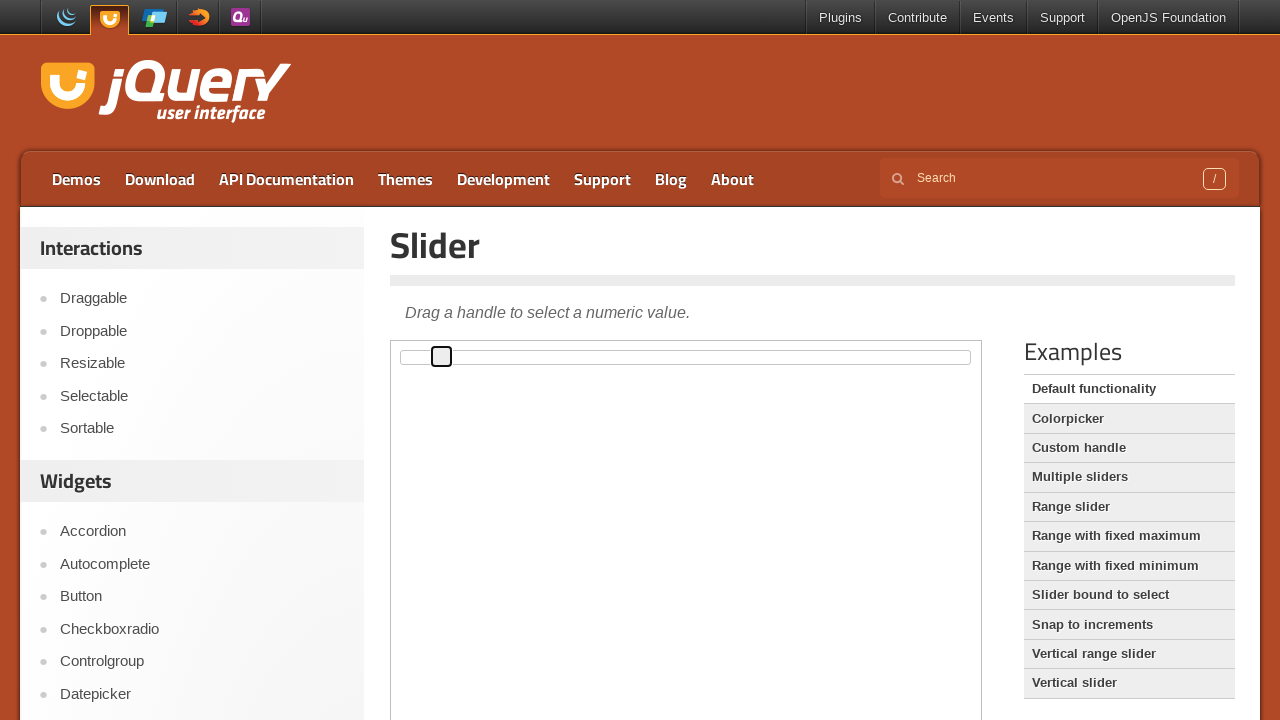